Opens the Software Testing Material website in Firefox browser to verify the page loads successfully

Starting URL: https://www.softwaretestingmaterial.com

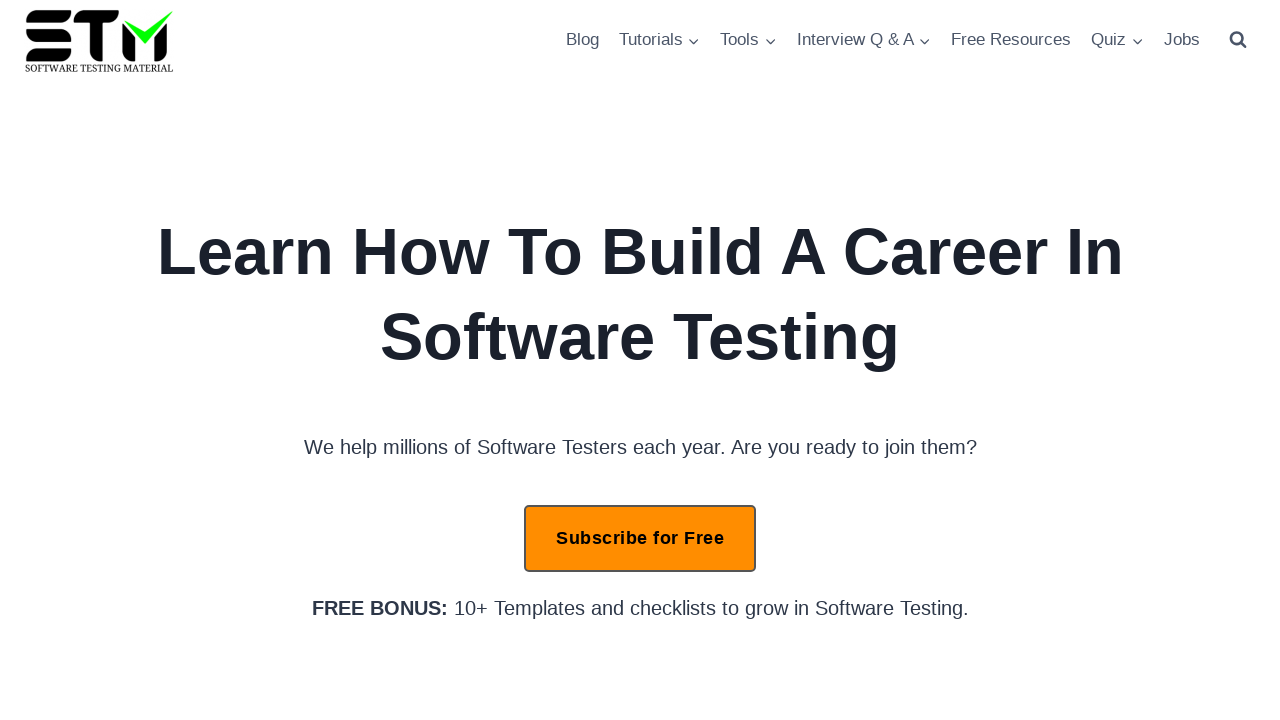

Verified Software Testing Material website loaded successfully in Firefox browser
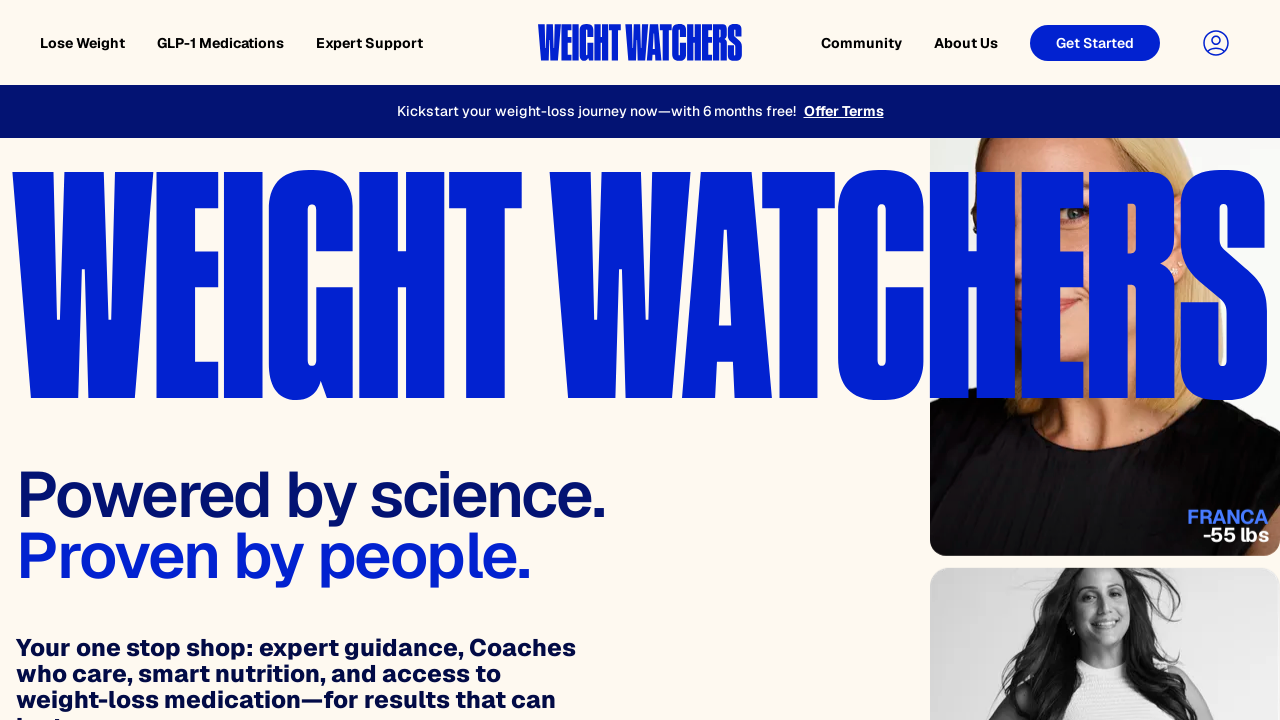

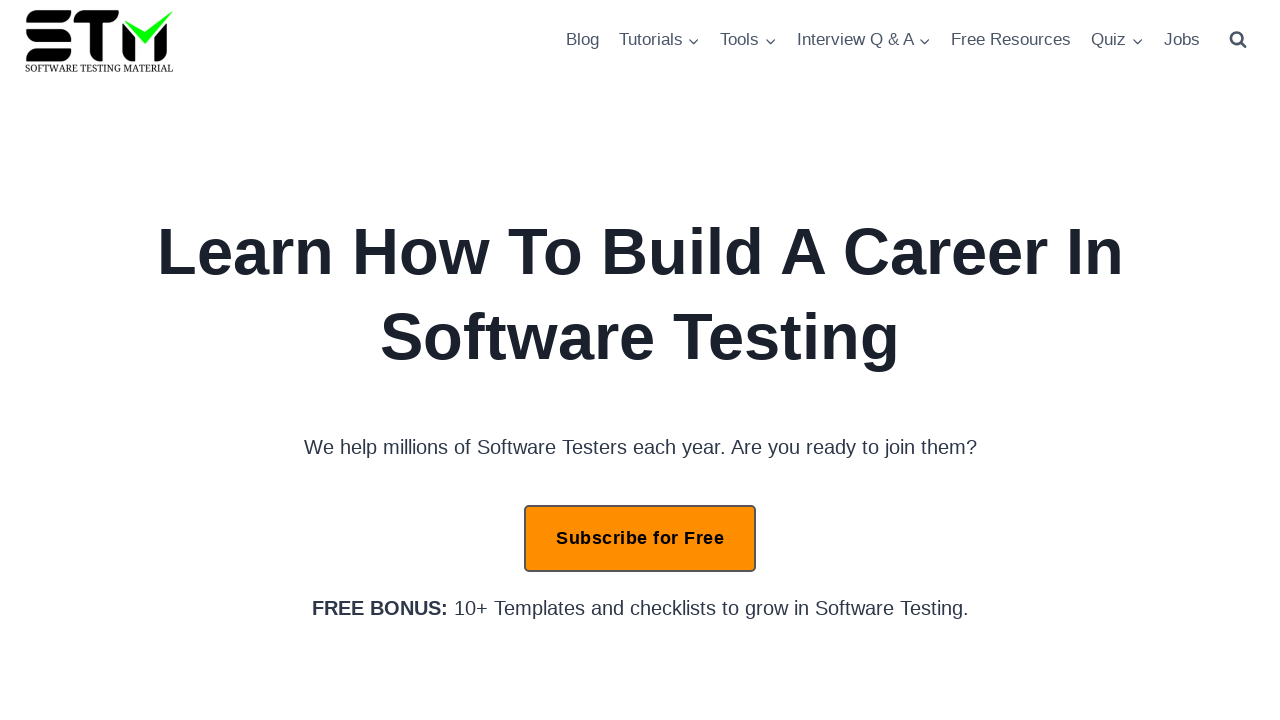